Tests Bootstrap dropdown functionality by clicking the dropdown button, iterating through dropdown items, and selecting the JavaScript option

Starting URL: http://seleniumpractise.blogspot.com/2016/08/bootstrap-dropdown-example-for-selenium.html

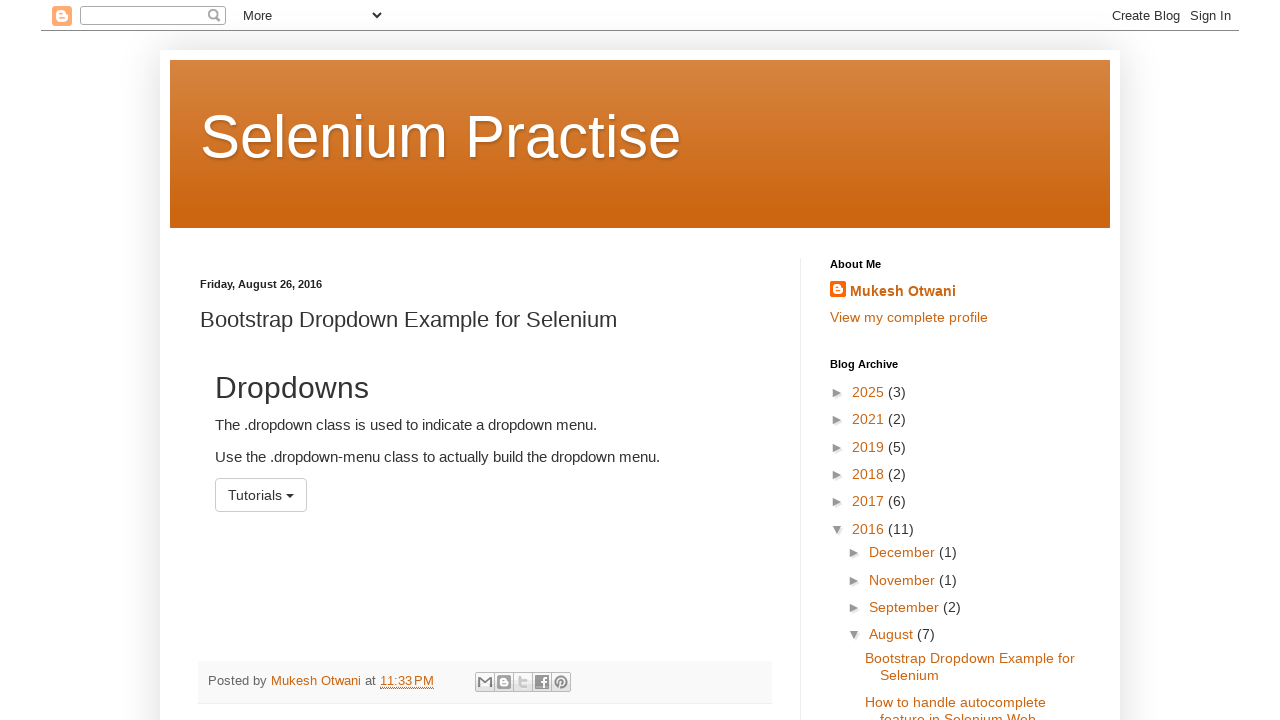

Clicked dropdown button to open menu at (261, 495) on button#menu1
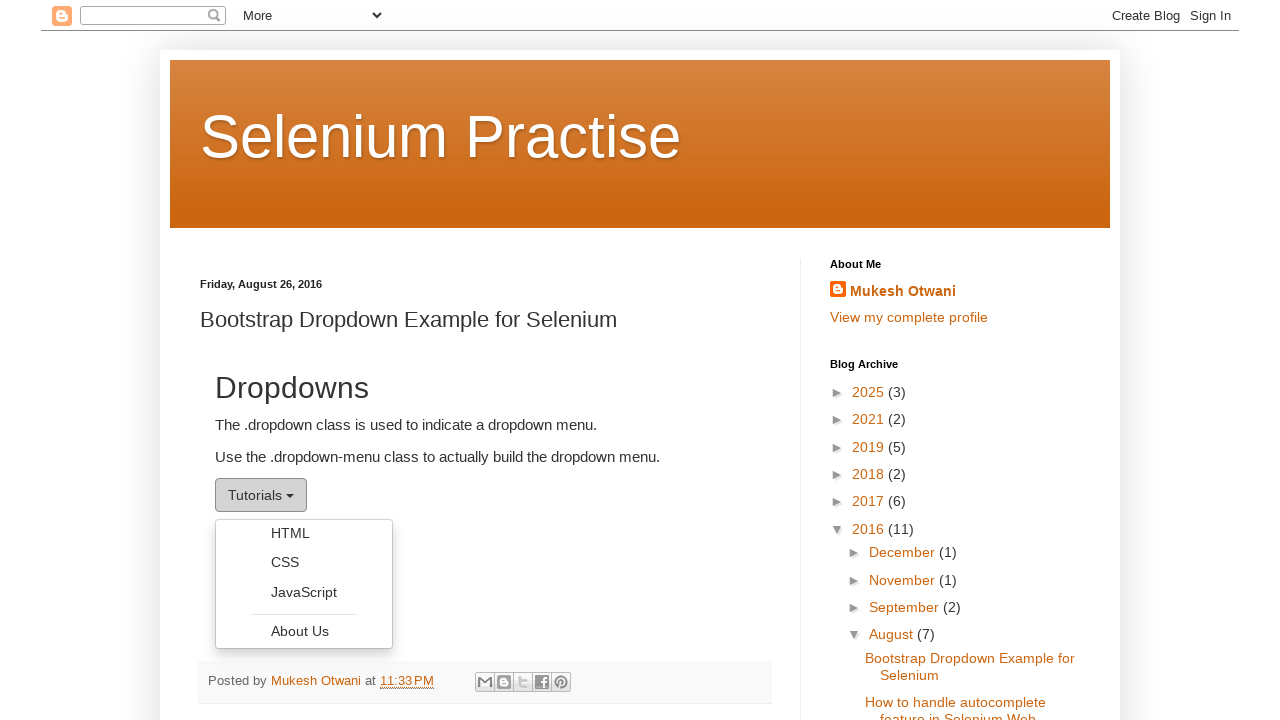

Dropdown menu became visible
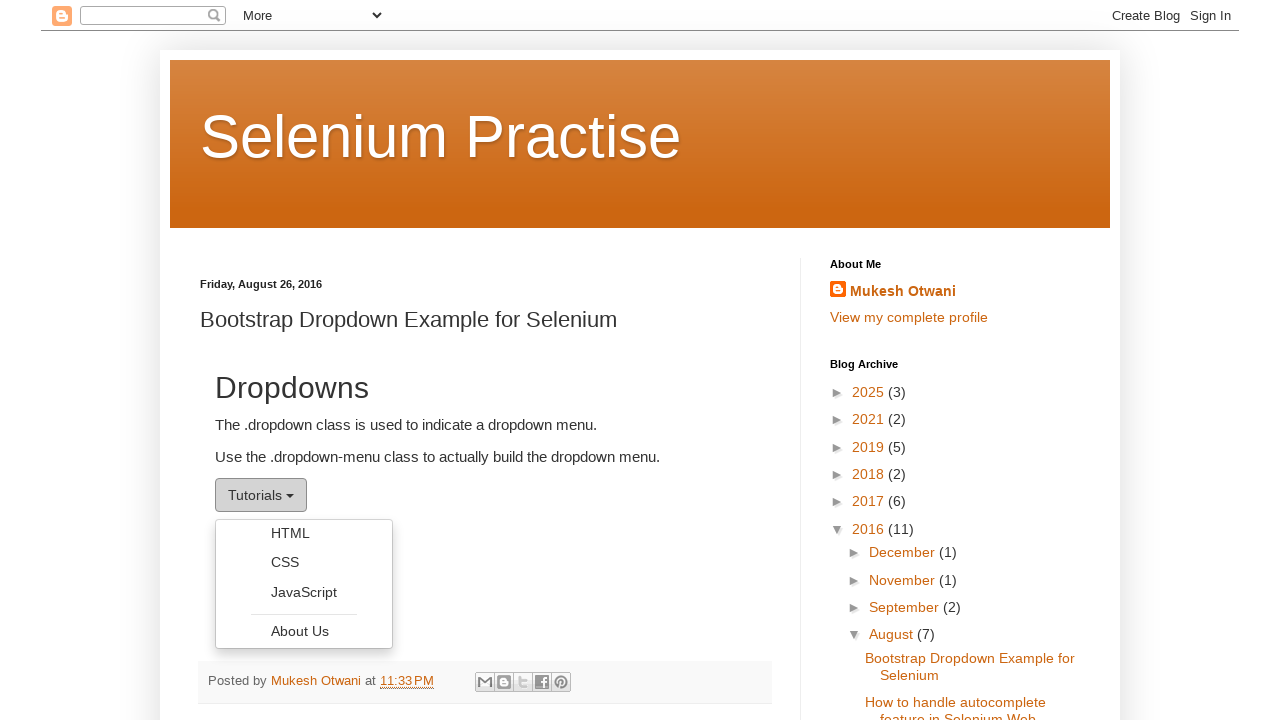

Retrieved all dropdown menu items
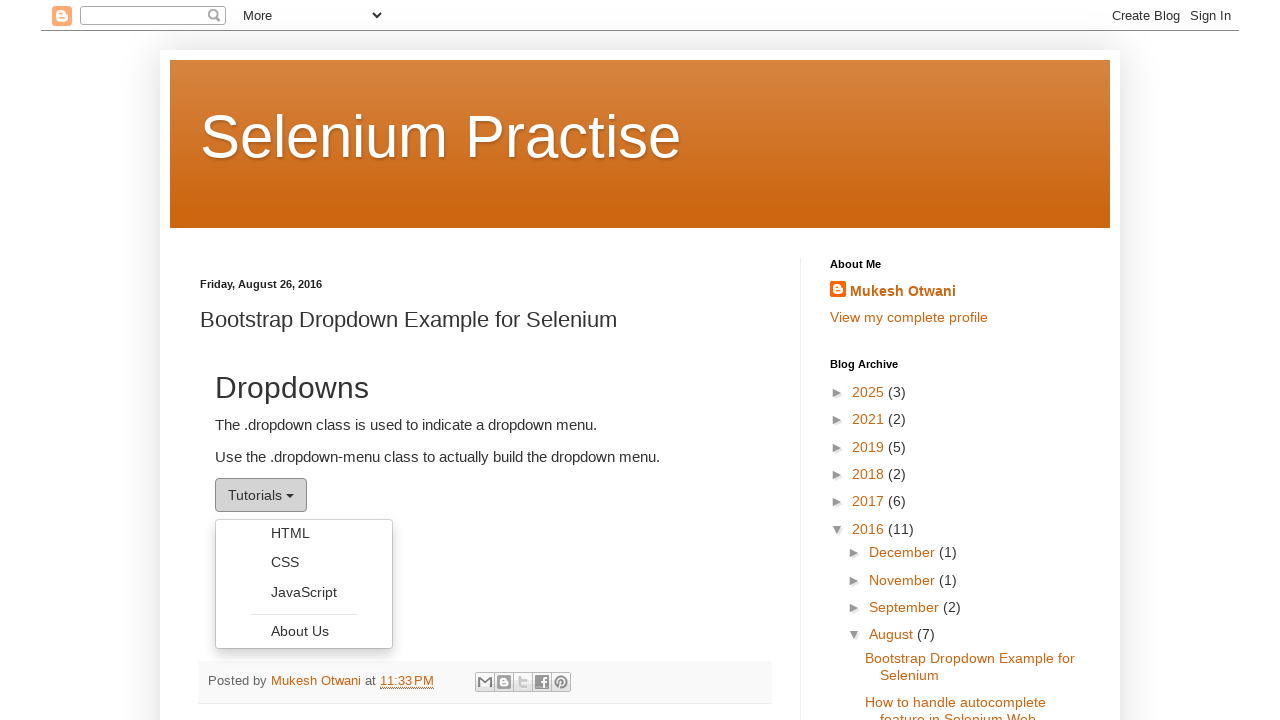

Retrieved dropdown item text: 'HTML'
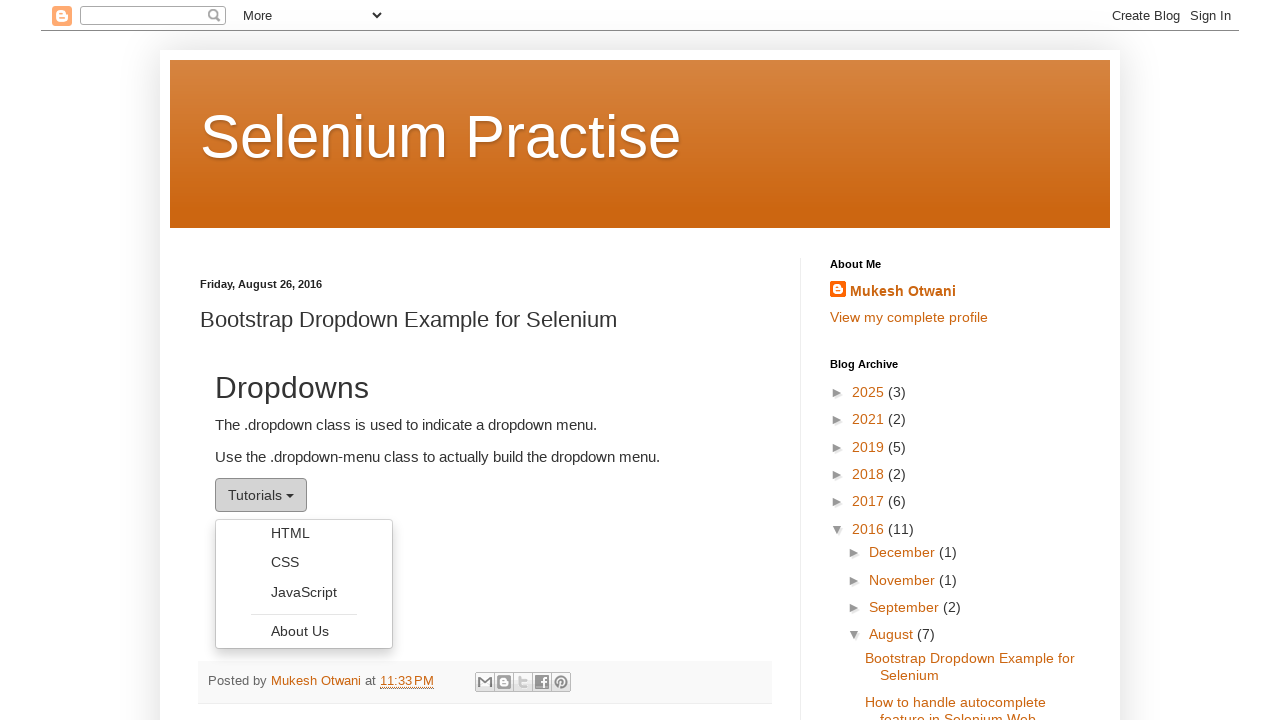

Retrieved dropdown item text: 'CSS'
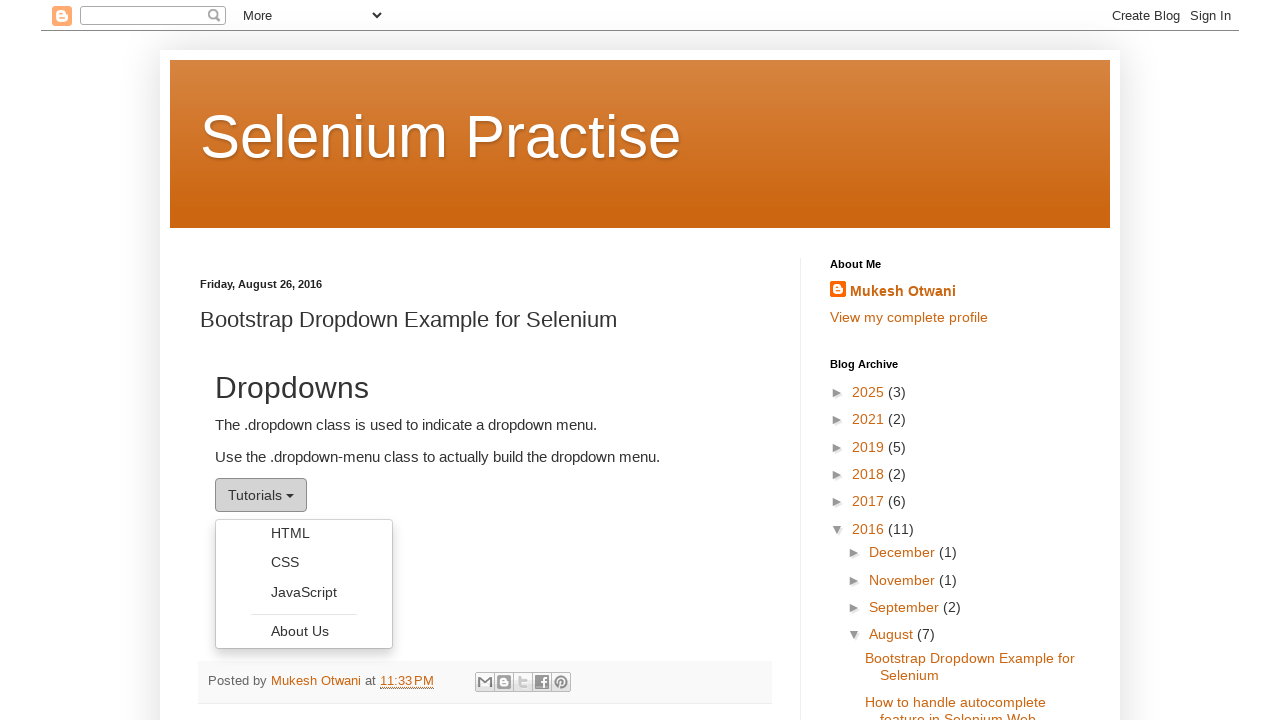

Retrieved dropdown item text: 'JavaScript'
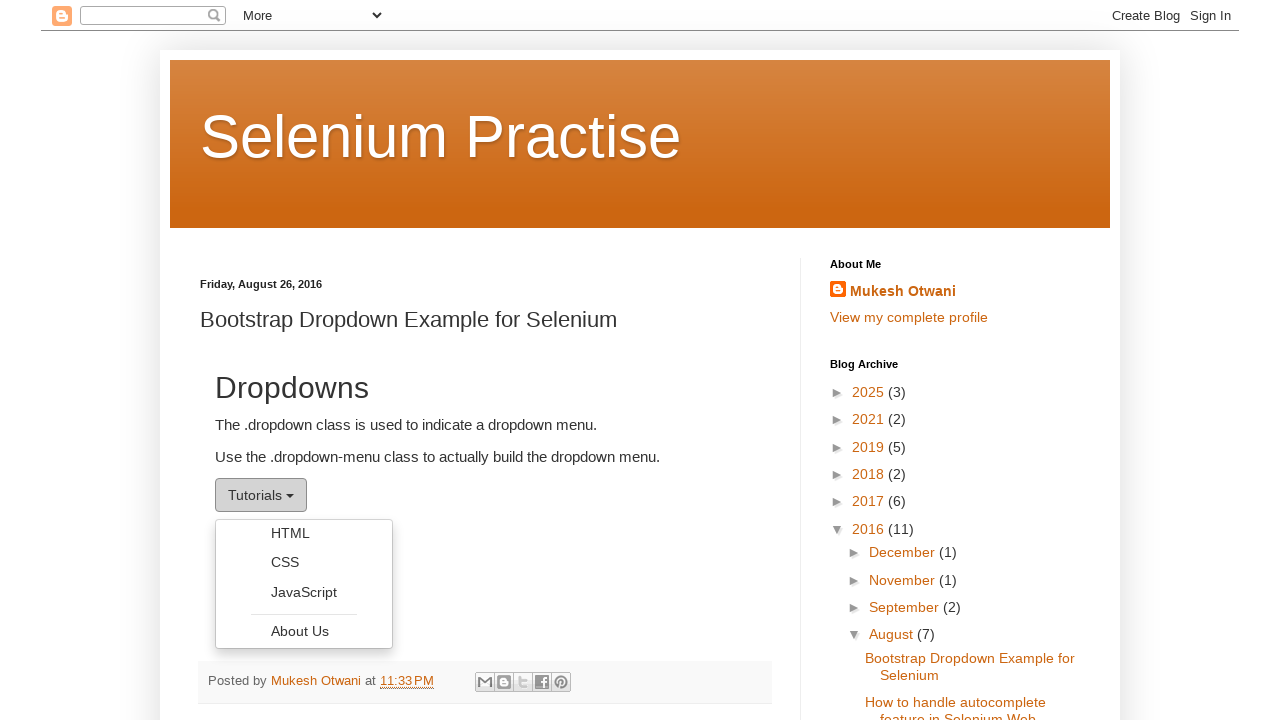

Clicked JavaScript option in dropdown
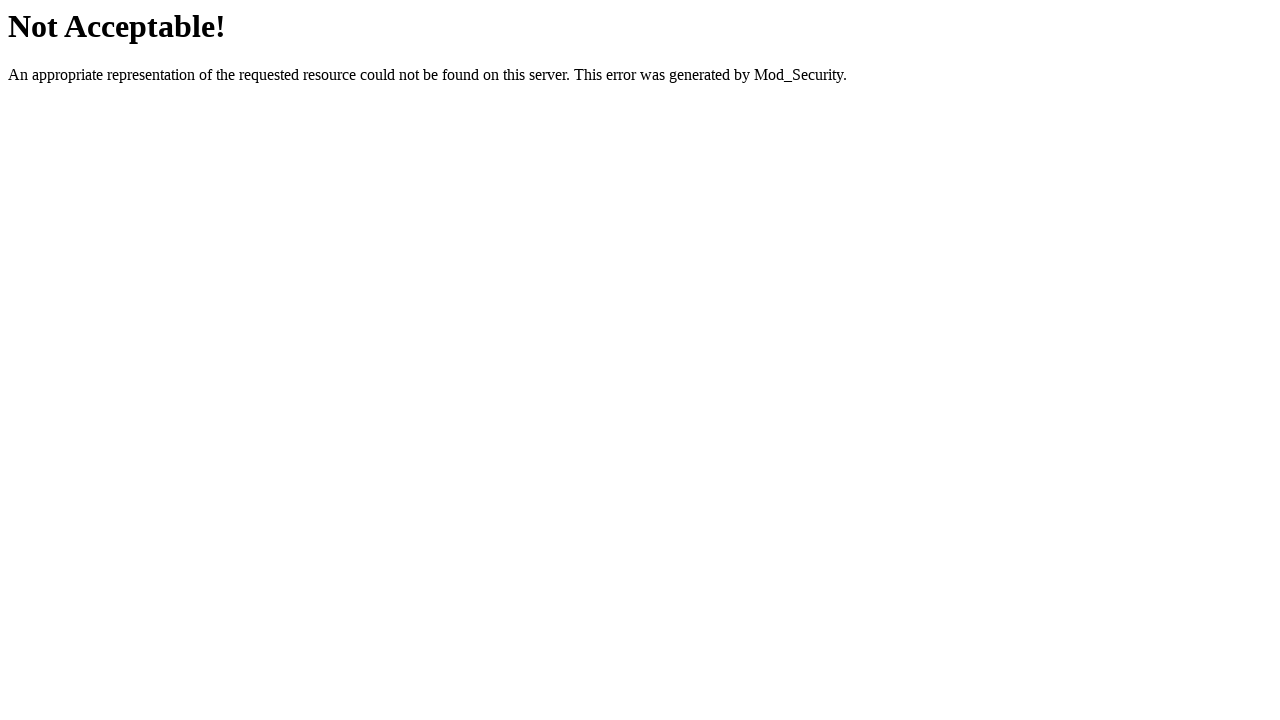

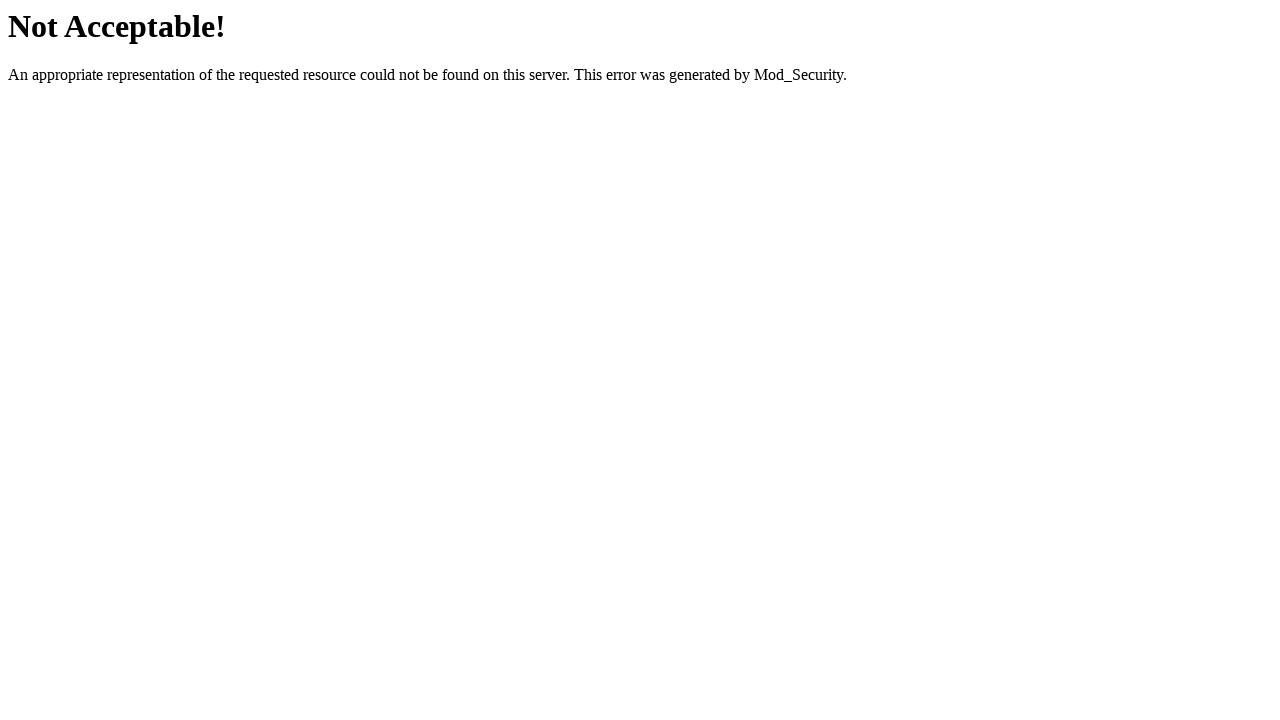